Navigates to an event page on biaarma.com and verifies that event slots and date label elements are displayed on the page.

Starting URL: https://biaarma.com/event/afghanistan-war-campaignphase-threeoperation-red-wings-2-ec73

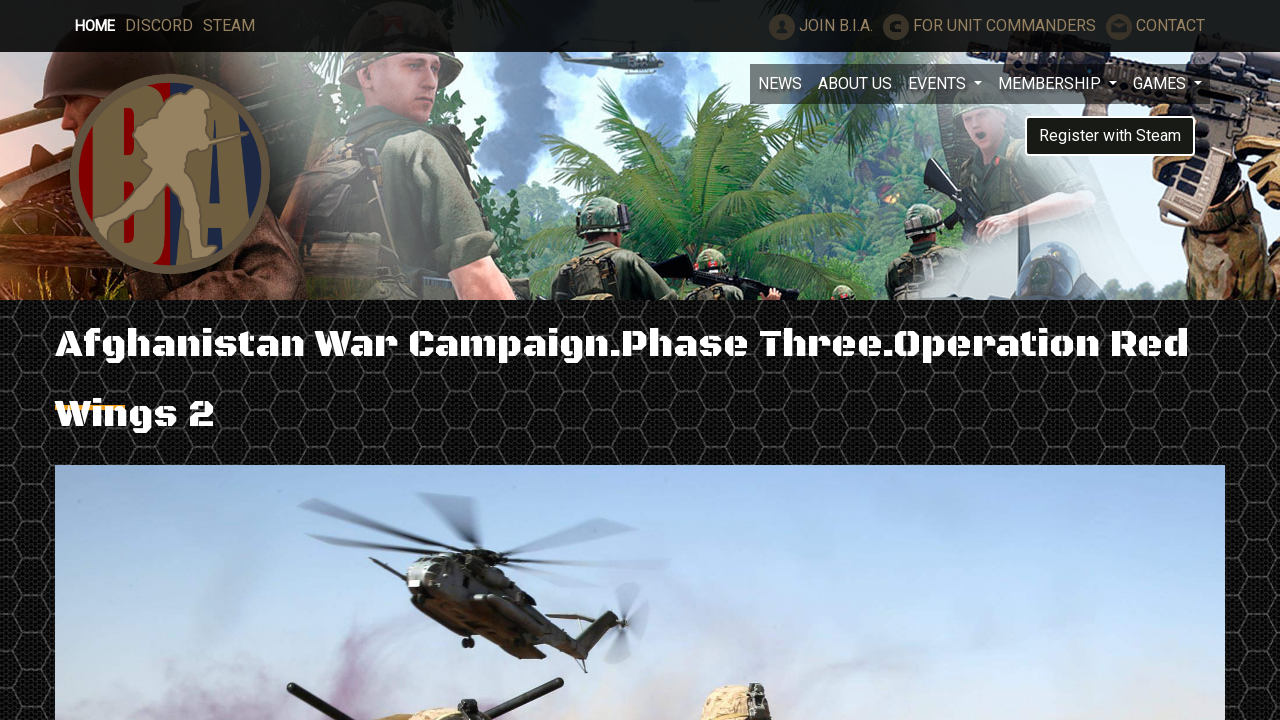

Event slots loaded on the page
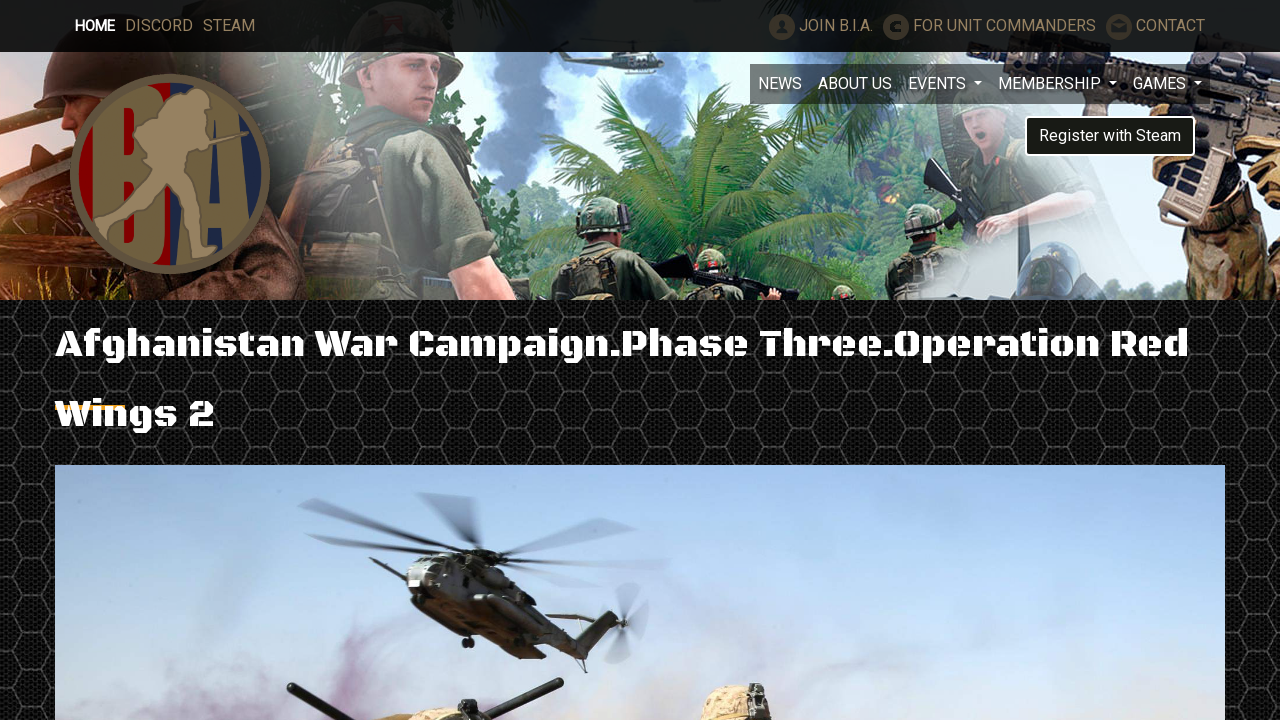

Event date label is present on the page
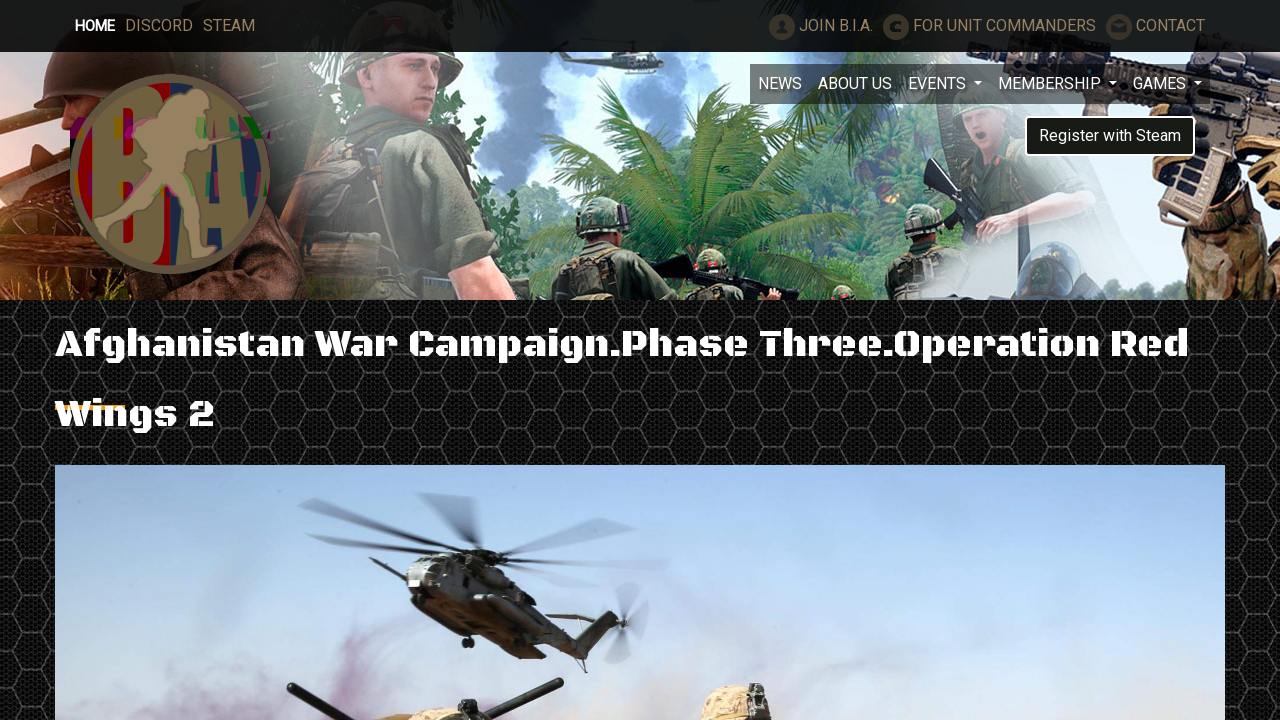

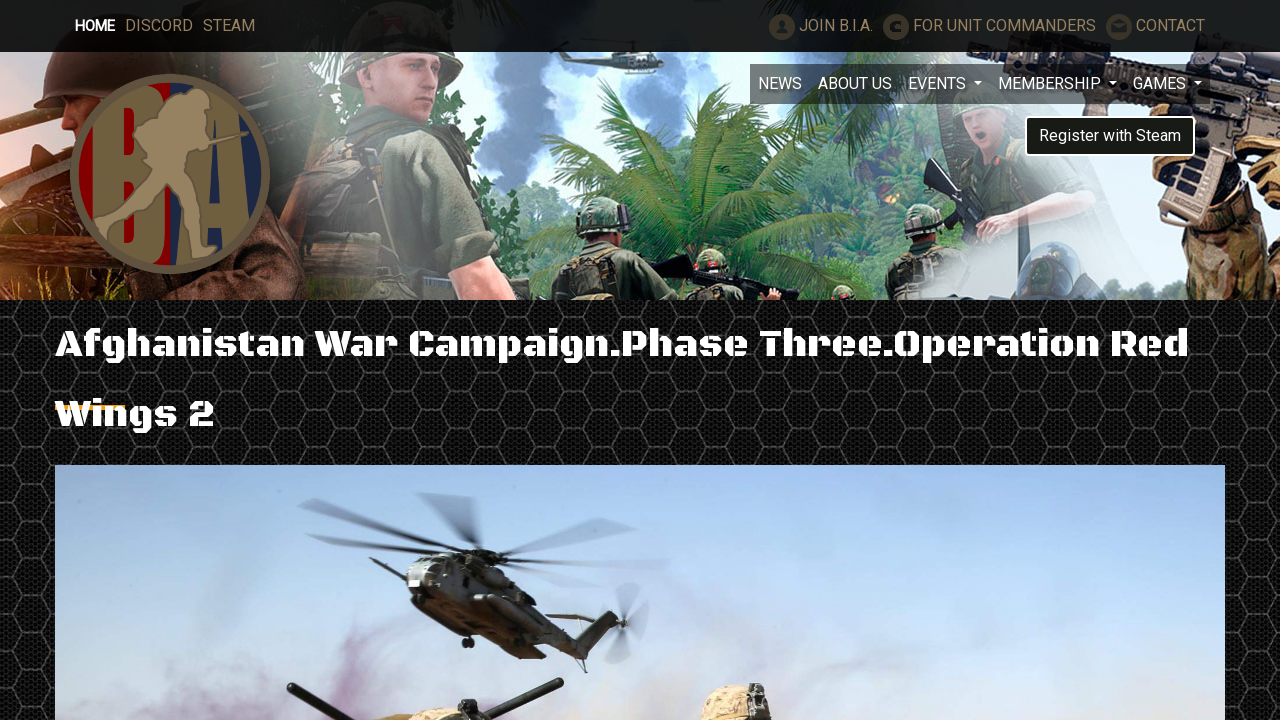